Navigates to a personal website, clicks on the Blog page link, then clicks a Read button to view blog content, and verifies the article list is visible.

Starting URL: https://atilsamancioglu.com

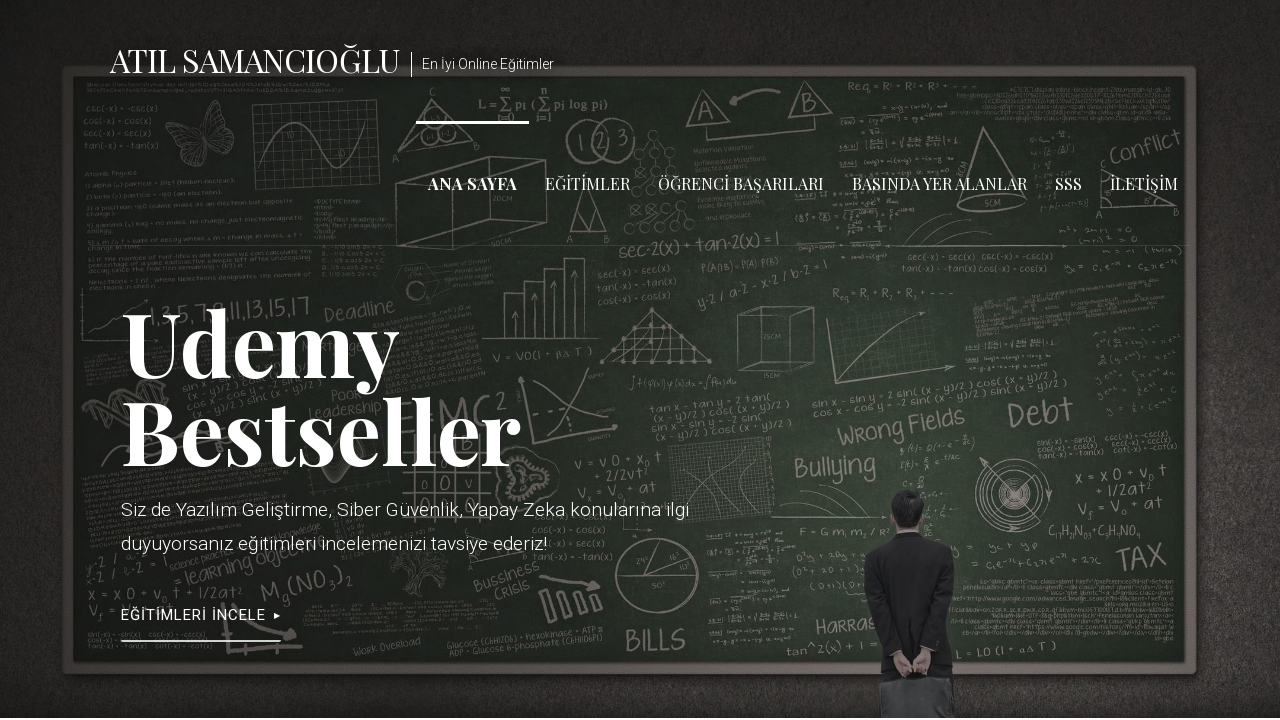

Blog page navigation link became visible
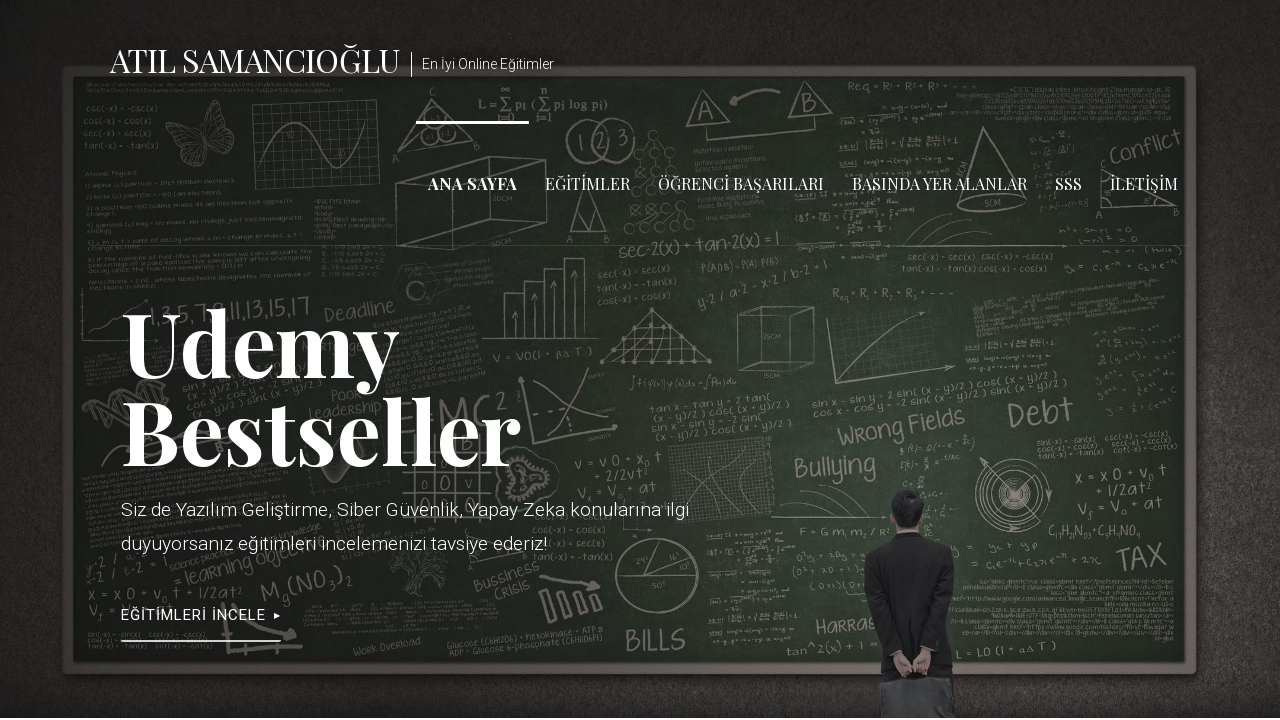

Clicked on Blog page navigation link at (741, 183) on xpath=/html/body/div/header/div[1]/div[3]/nav/div/ul/li[3]/a
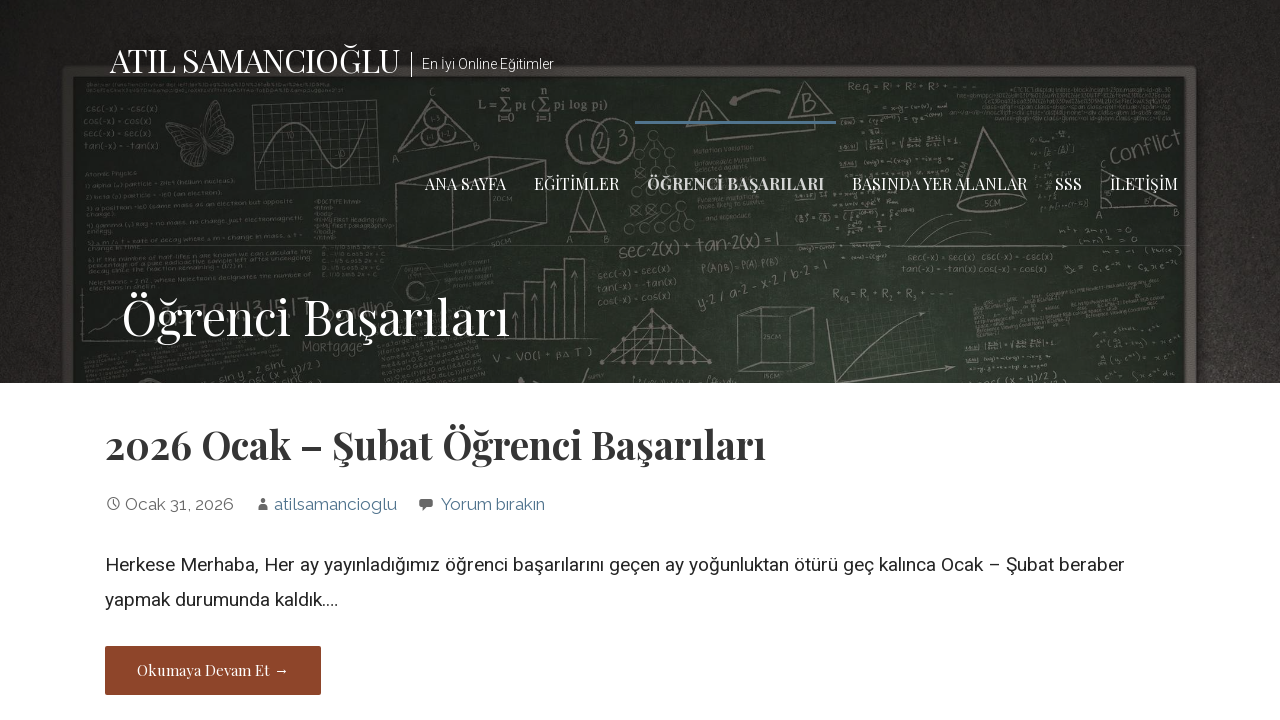

Read button became visible
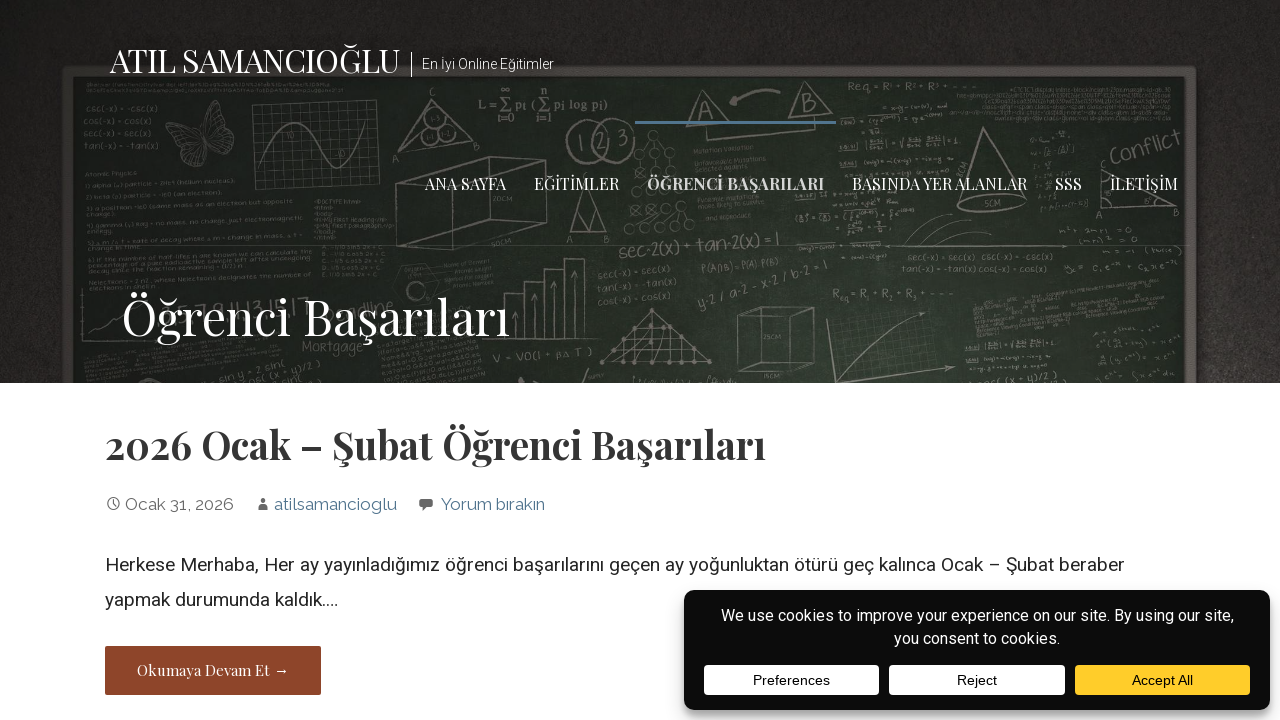

Clicked on Read button to view blog content at (213, 671) on .button
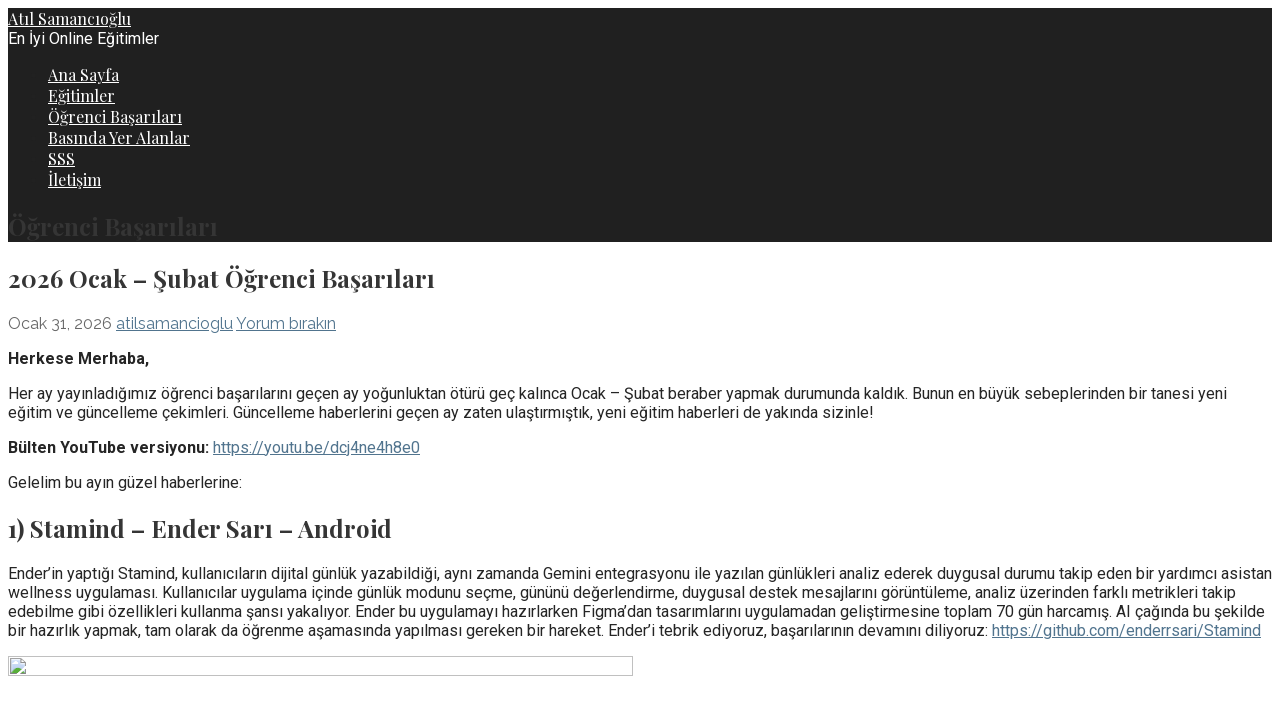

Article list became visible
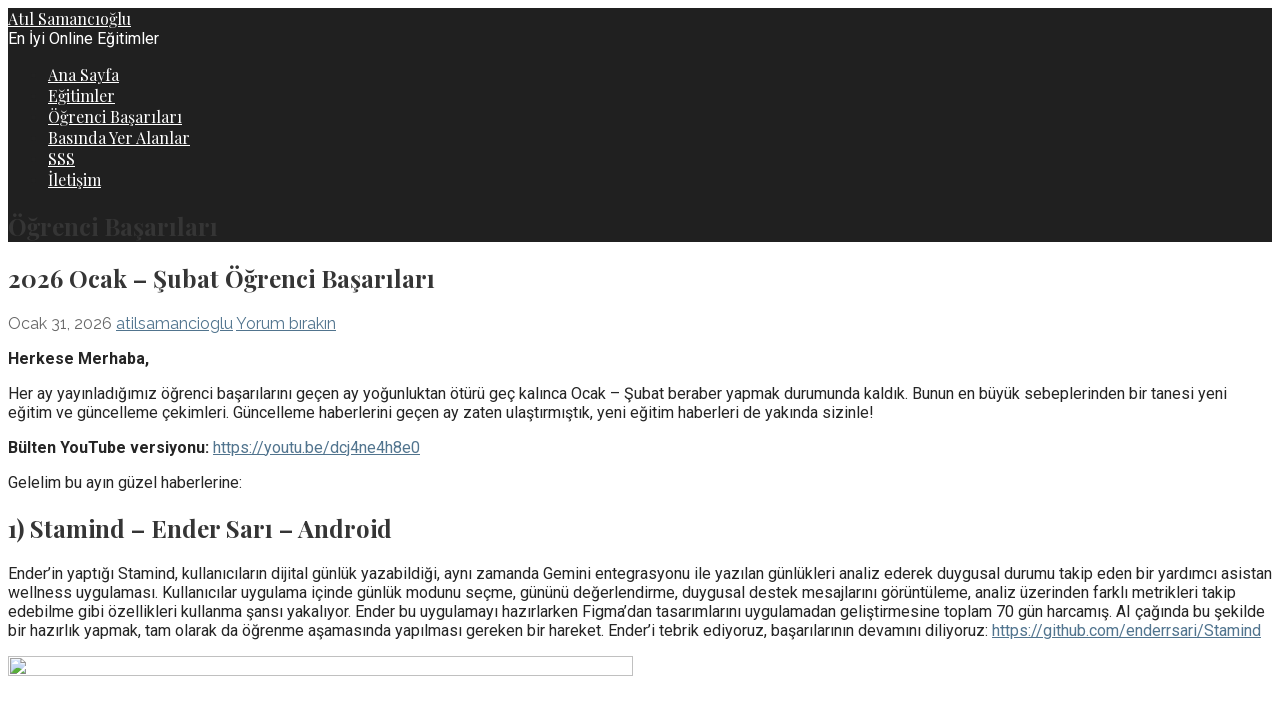

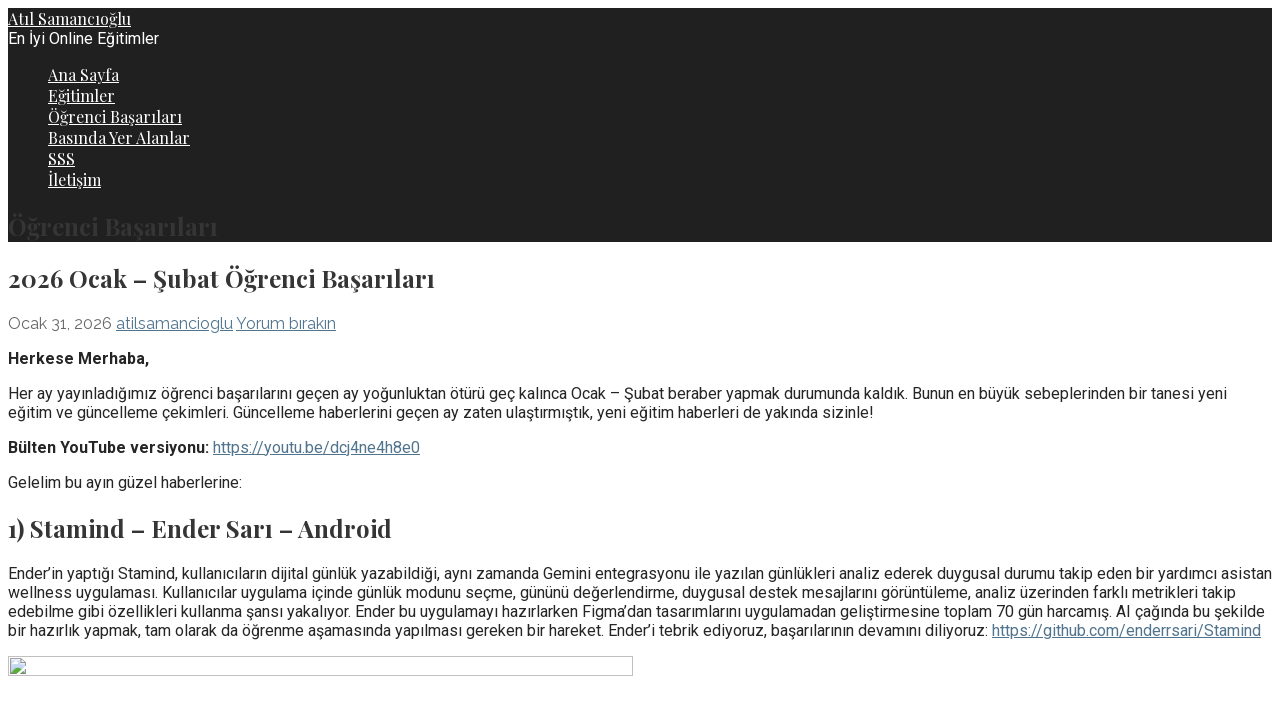